Tests adding multiple todo items by filling the input field and pressing Enter, then verifying the items appear in the list.

Starting URL: https://demo.playwright.dev/todomvc

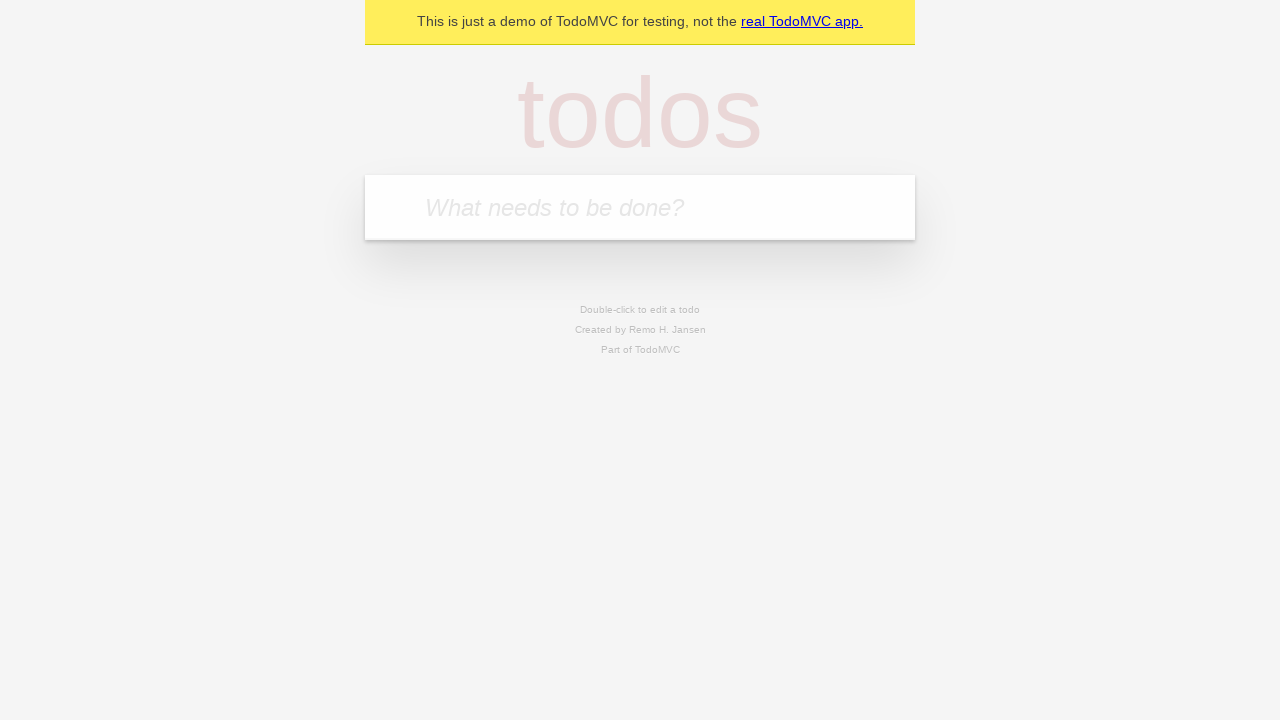

Filled todo input with 'buy some cheese' on internal:attr=[placeholder="What needs to be done?"i]
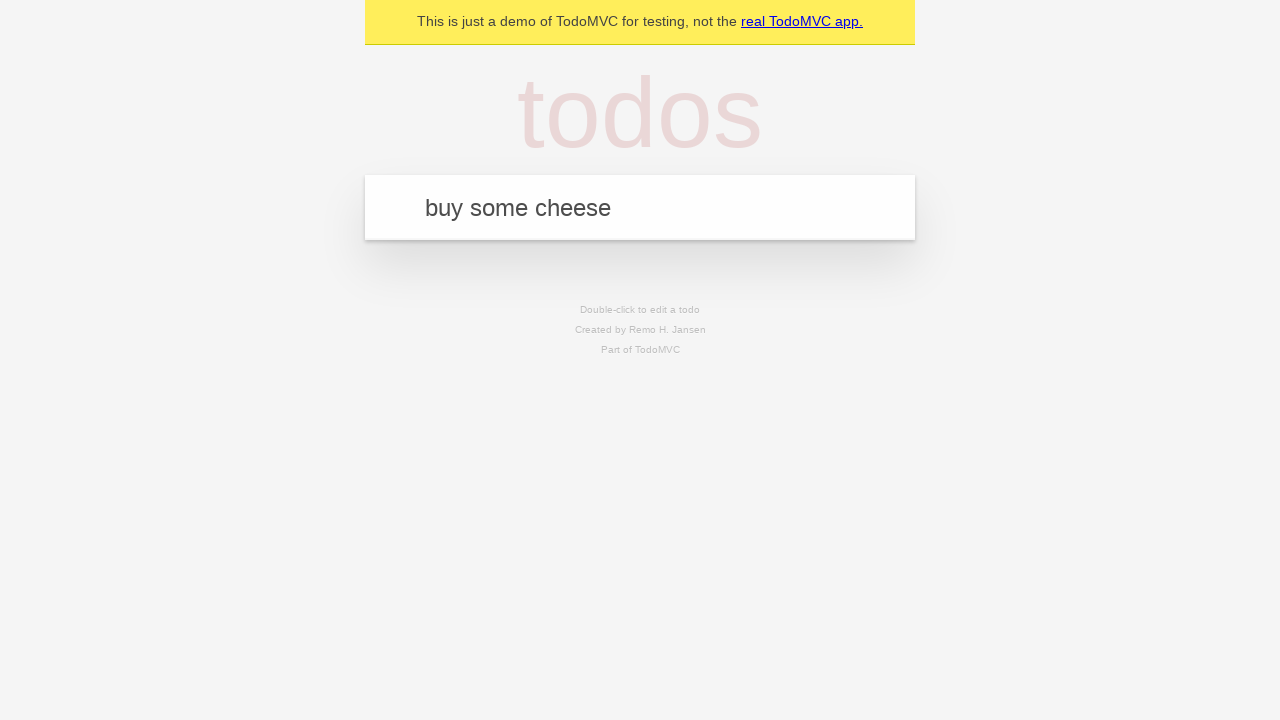

Pressed Enter to add first todo item on internal:attr=[placeholder="What needs to be done?"i]
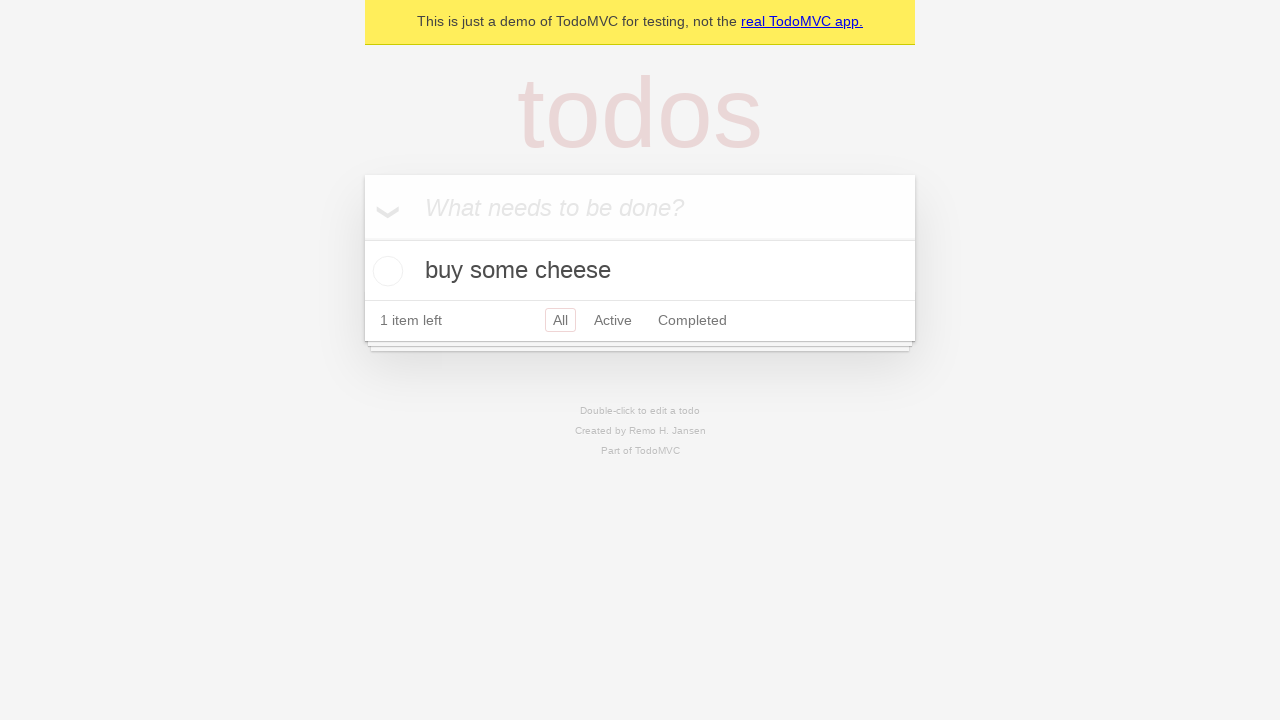

First todo item appeared in the list
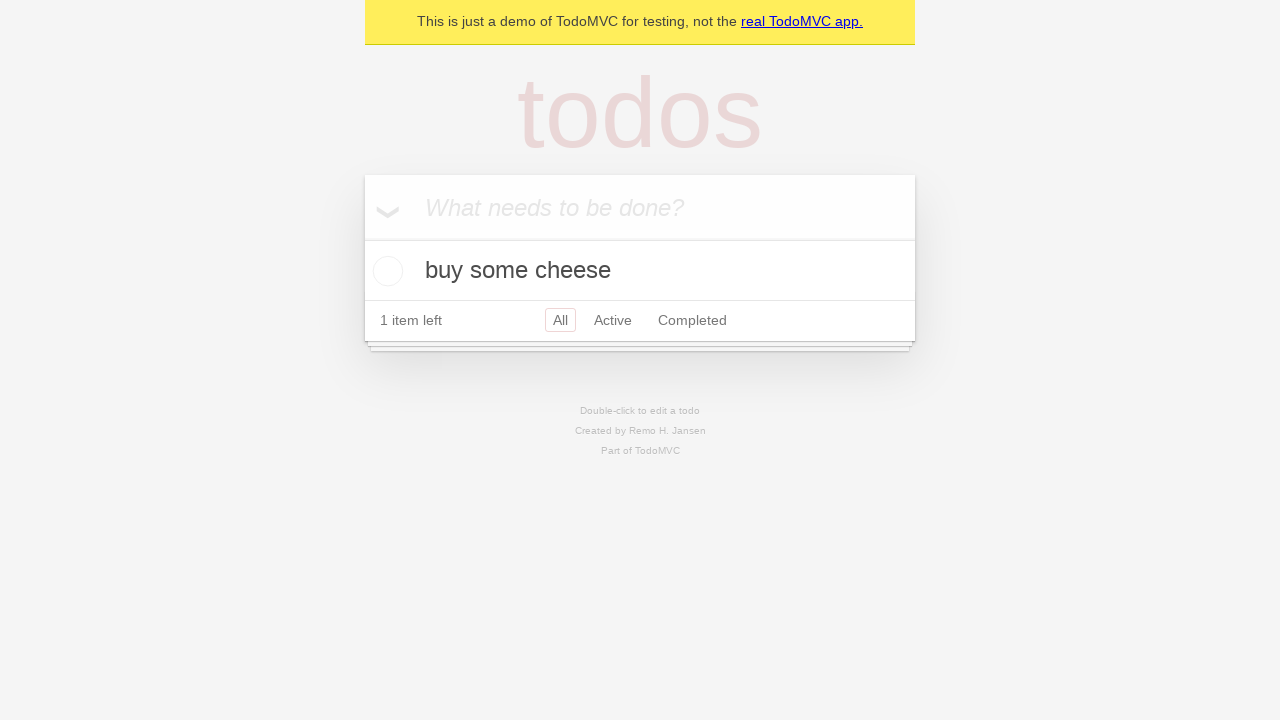

Filled todo input with 'feed the cat' on internal:attr=[placeholder="What needs to be done?"i]
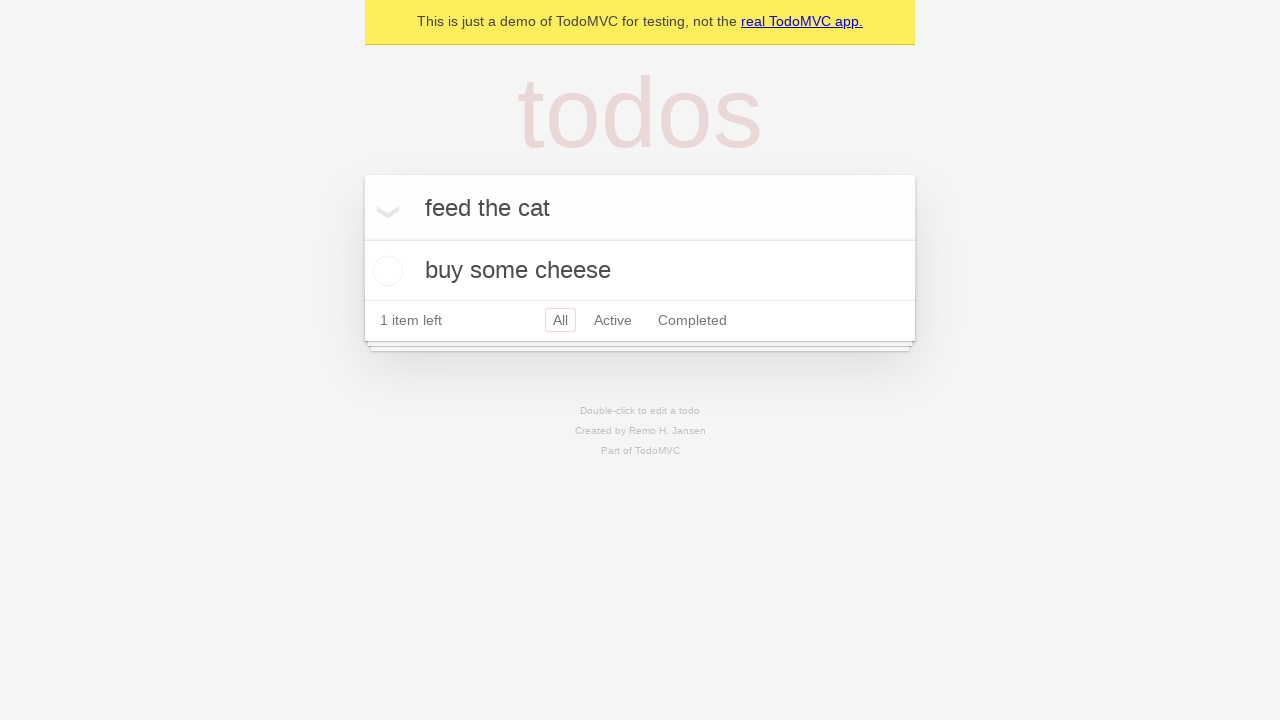

Pressed Enter to add second todo item on internal:attr=[placeholder="What needs to be done?"i]
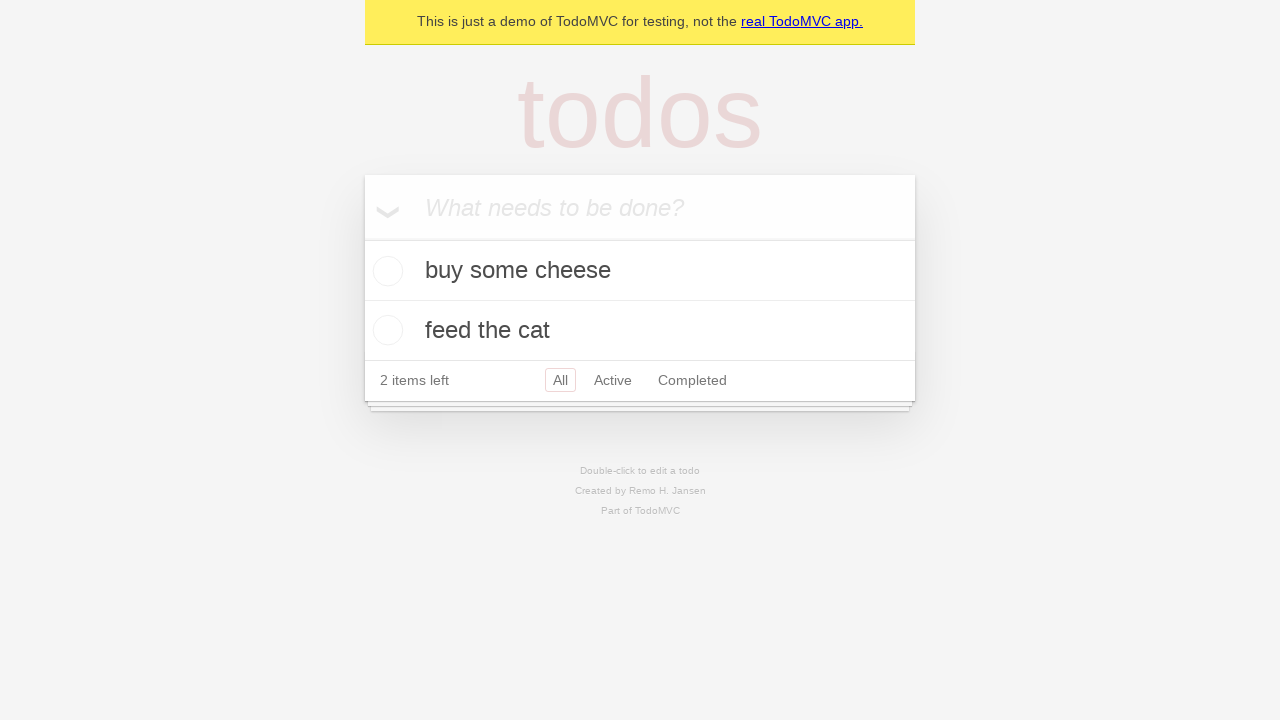

Both todo items are visible in the list
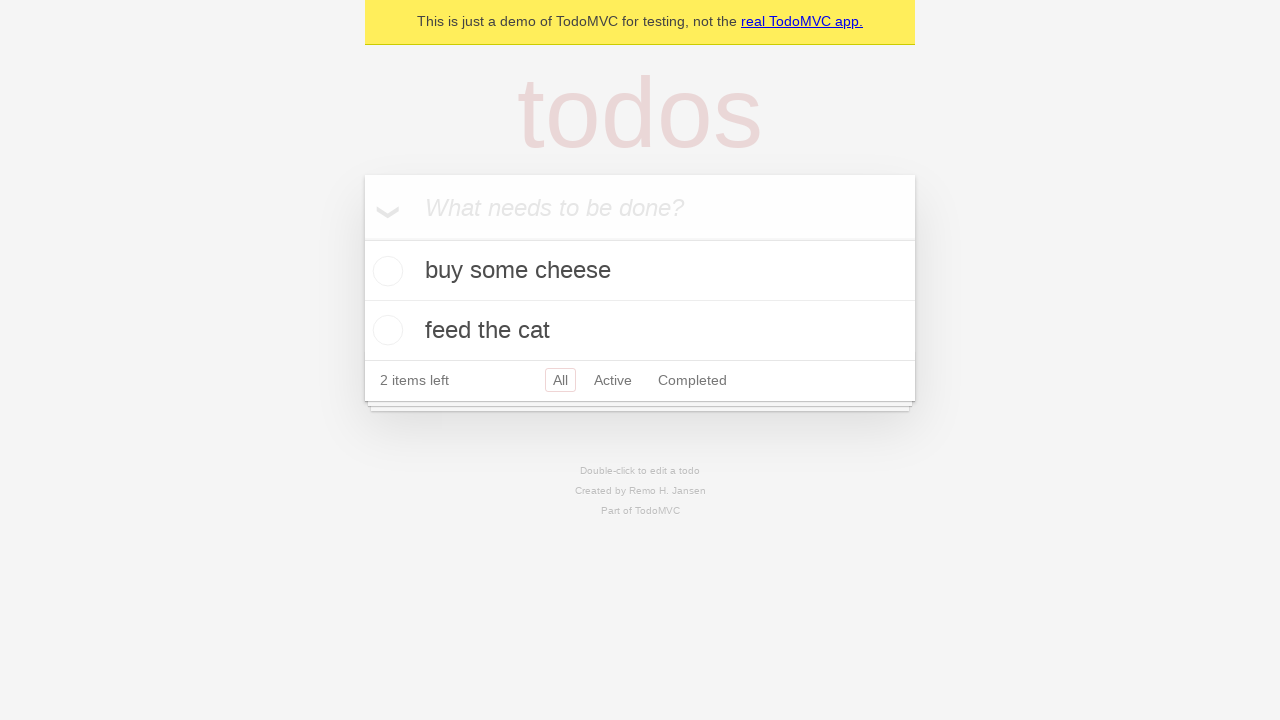

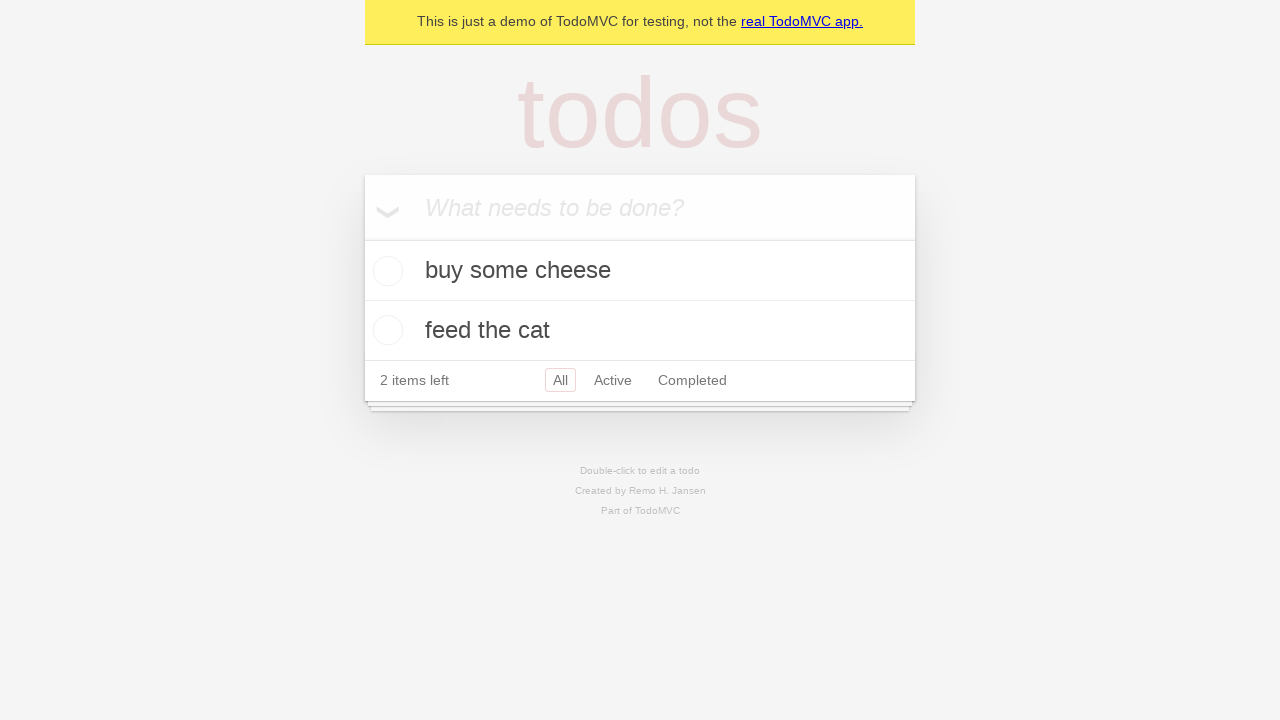